Tests scrolling functionality by scrolling down to a CYDEO link element and then scrolling back up using Page Up key presses

Starting URL: https://practice.cydeo.com/

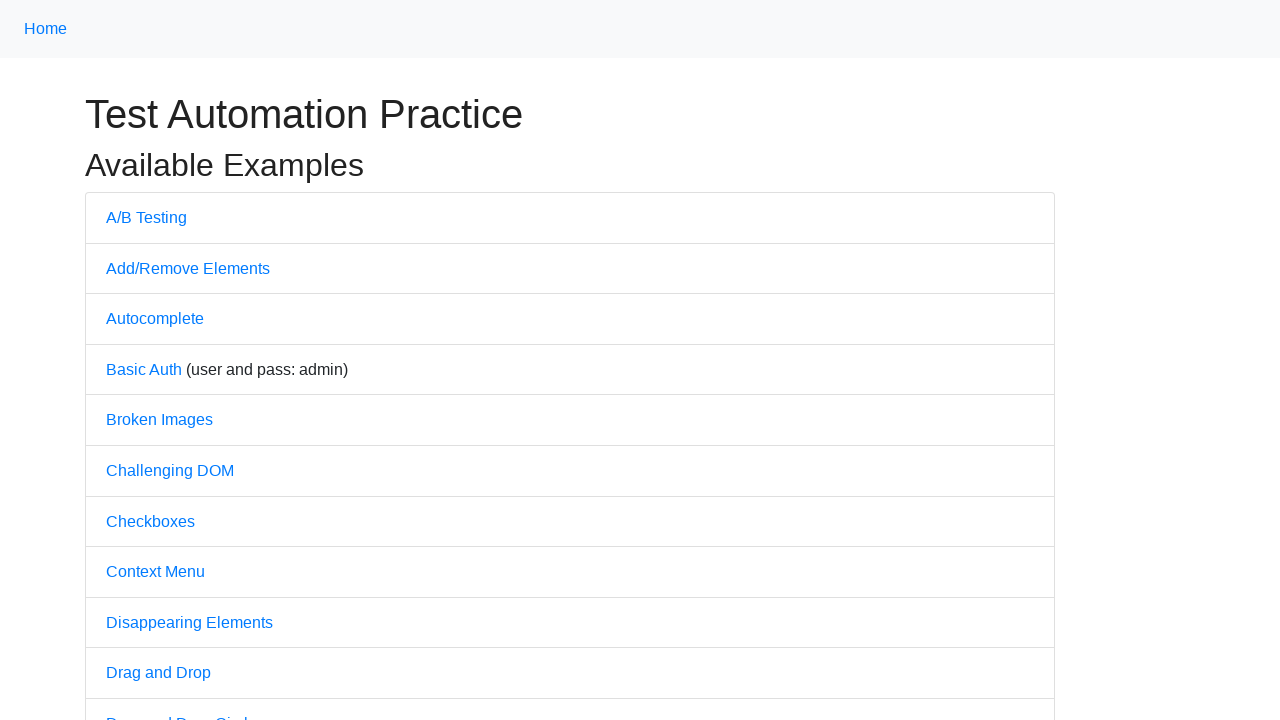

Located CYDEO link element
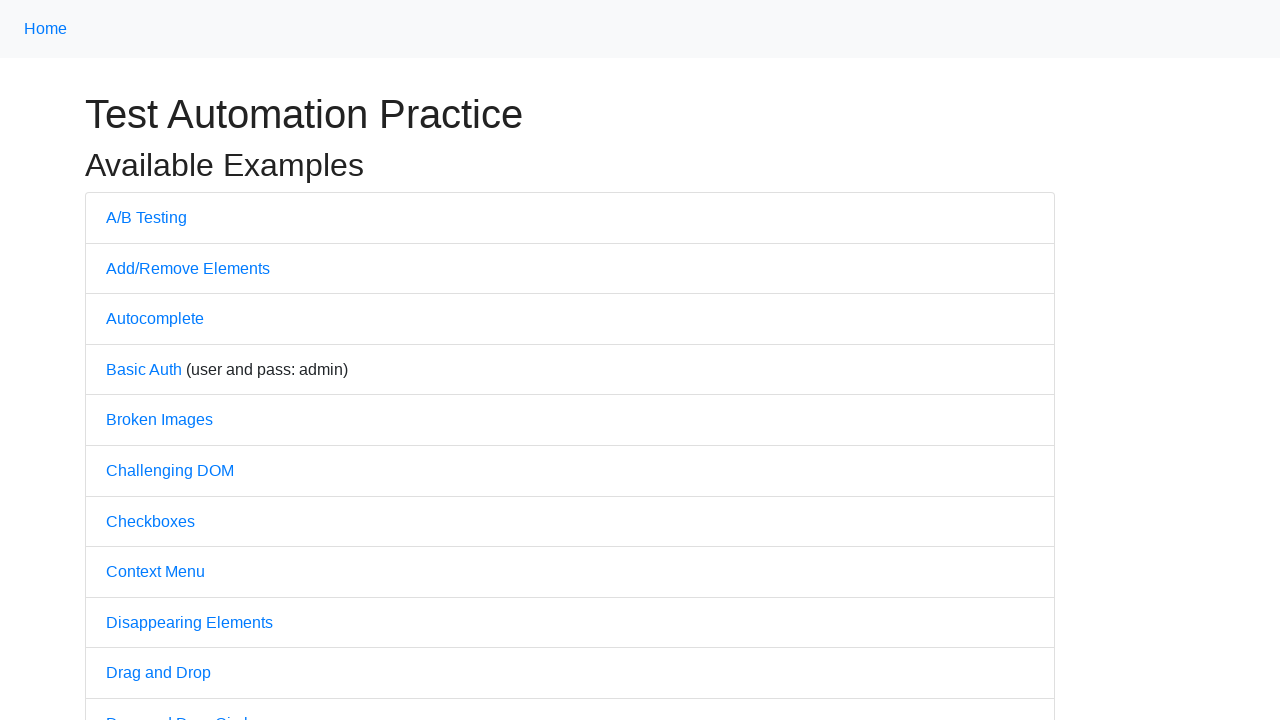

Scrolled down to CYDEO link element
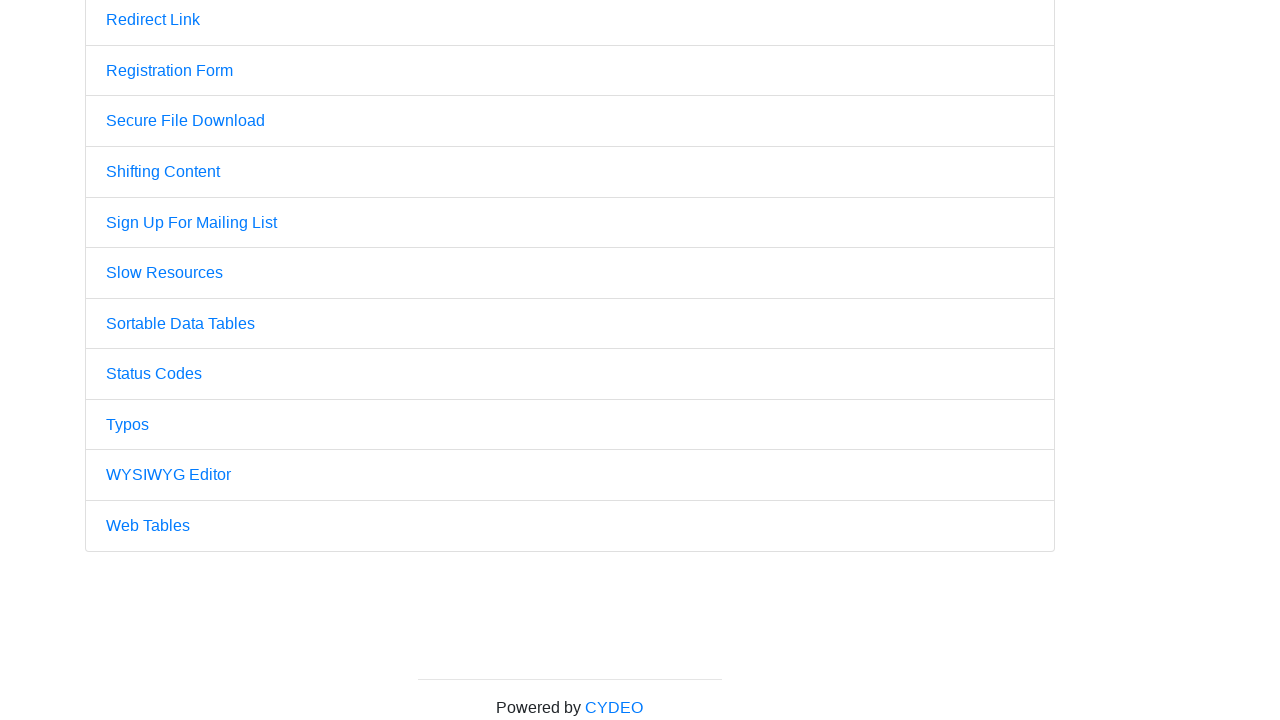

Pressed PageUp key to scroll up
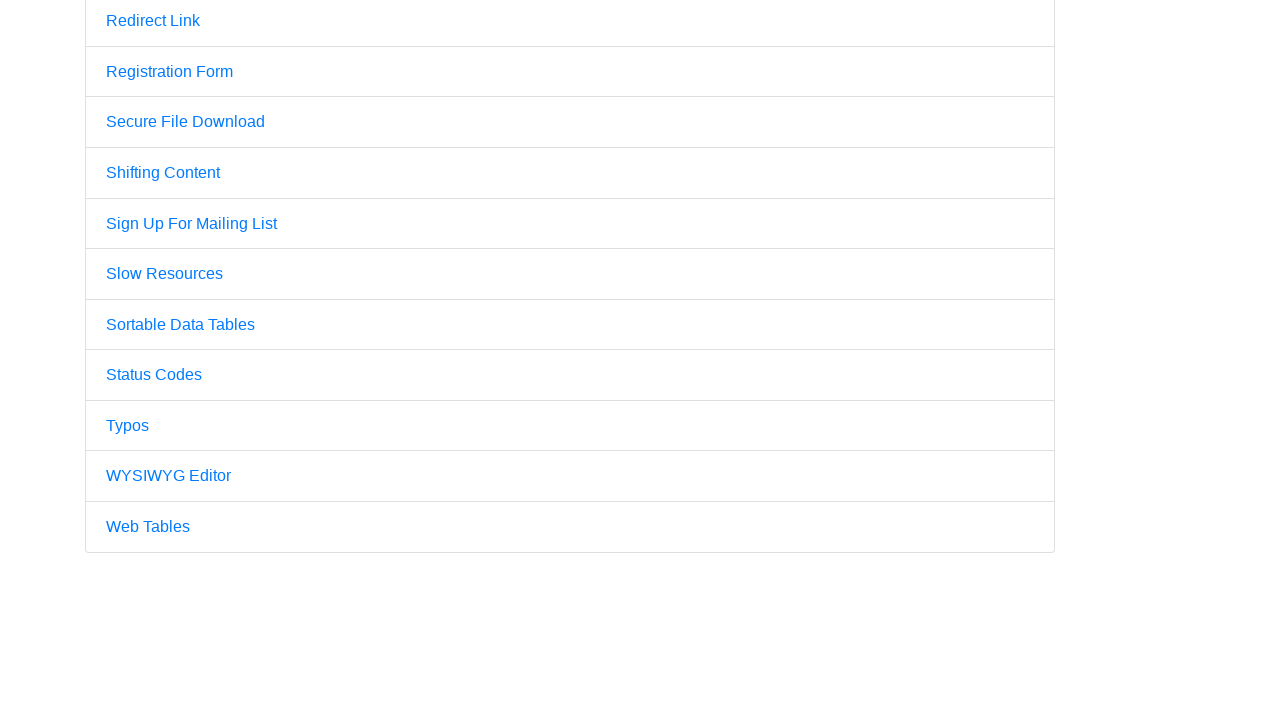

Pressed PageUp key again to scroll up further
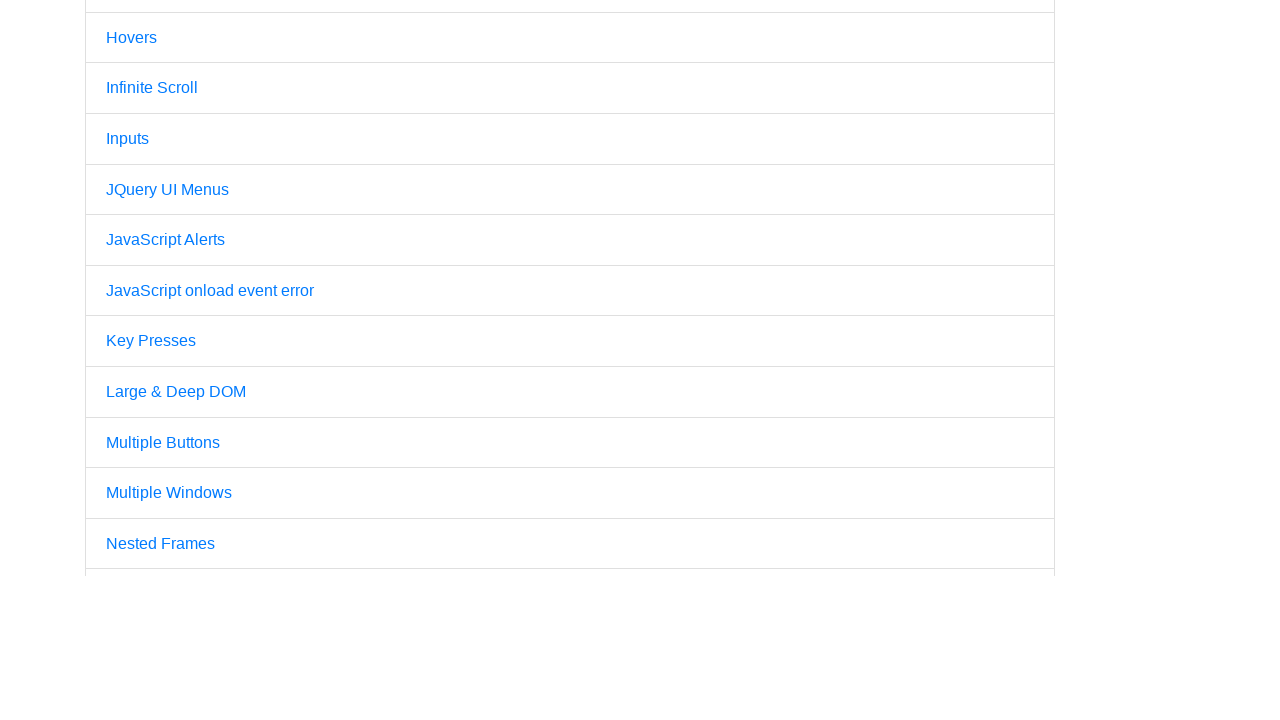

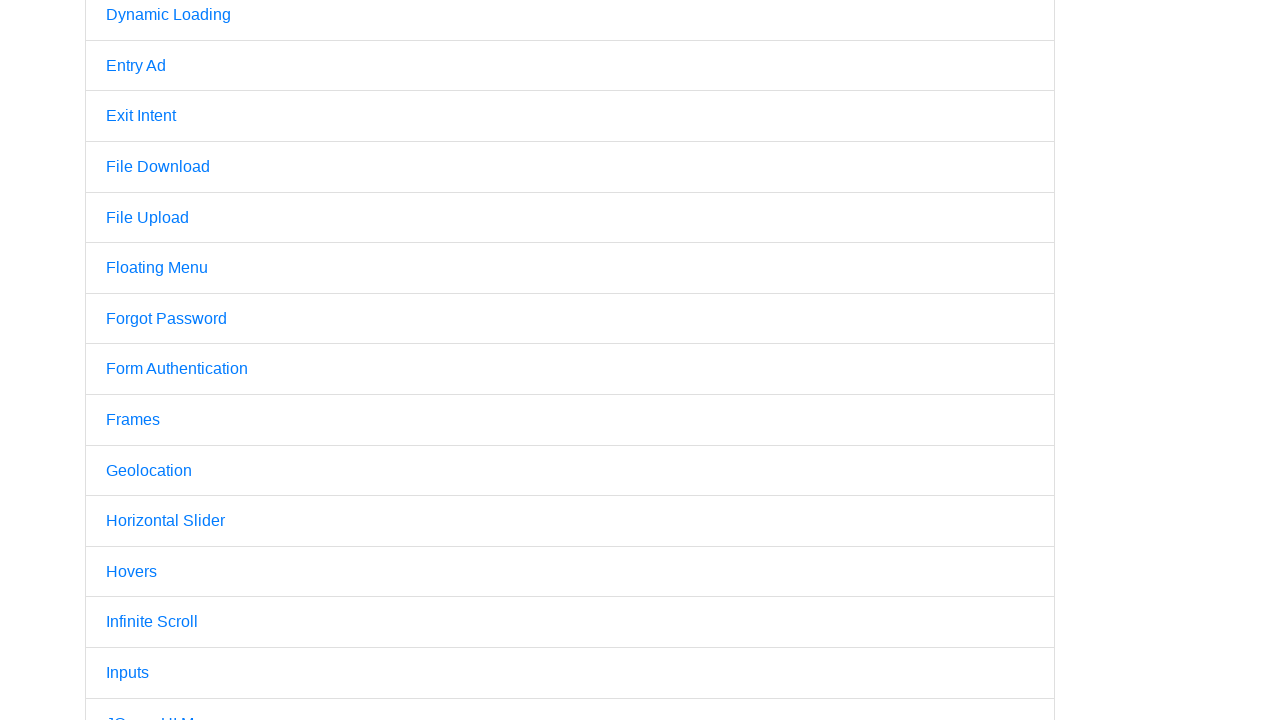